Tests child window/popup handling by clicking a blinking link that opens a new page, verifying content in the popup, and then filling a username field on the original page

Starting URL: https://rahulshettyacademy.com/loginpagePractise/

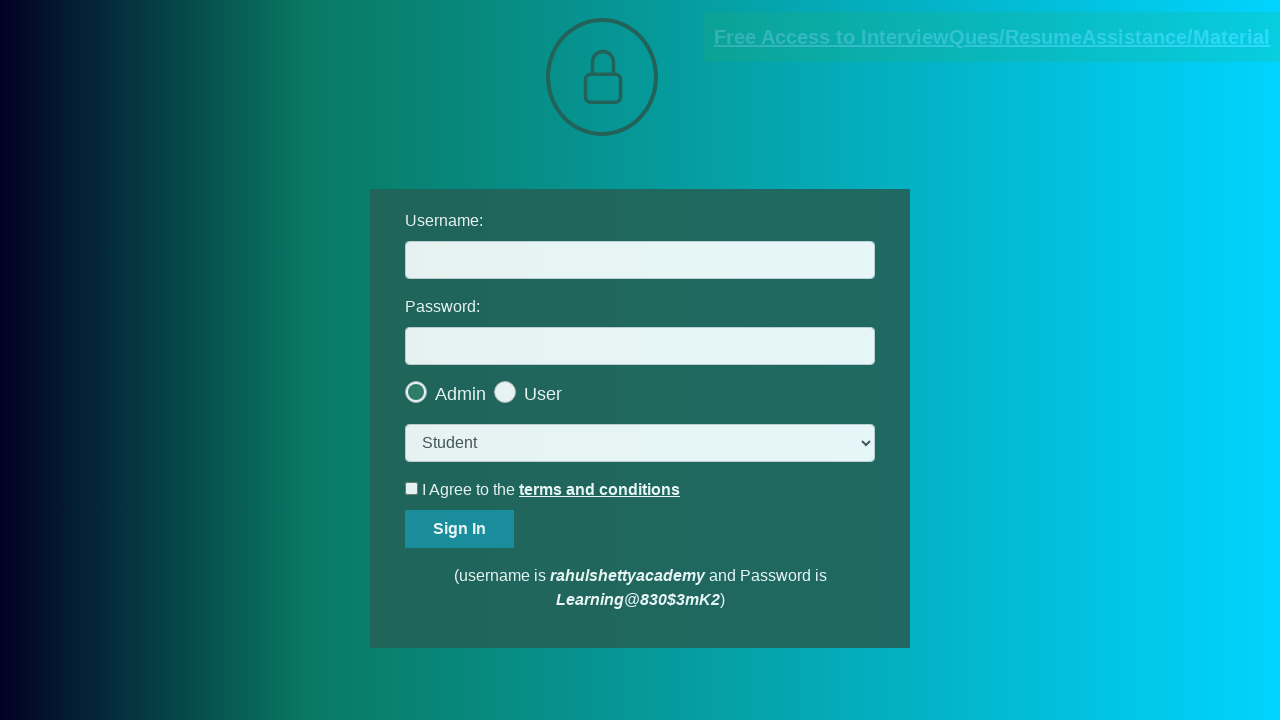

Verified blinking text link has correct 'blinkingText' class attribute
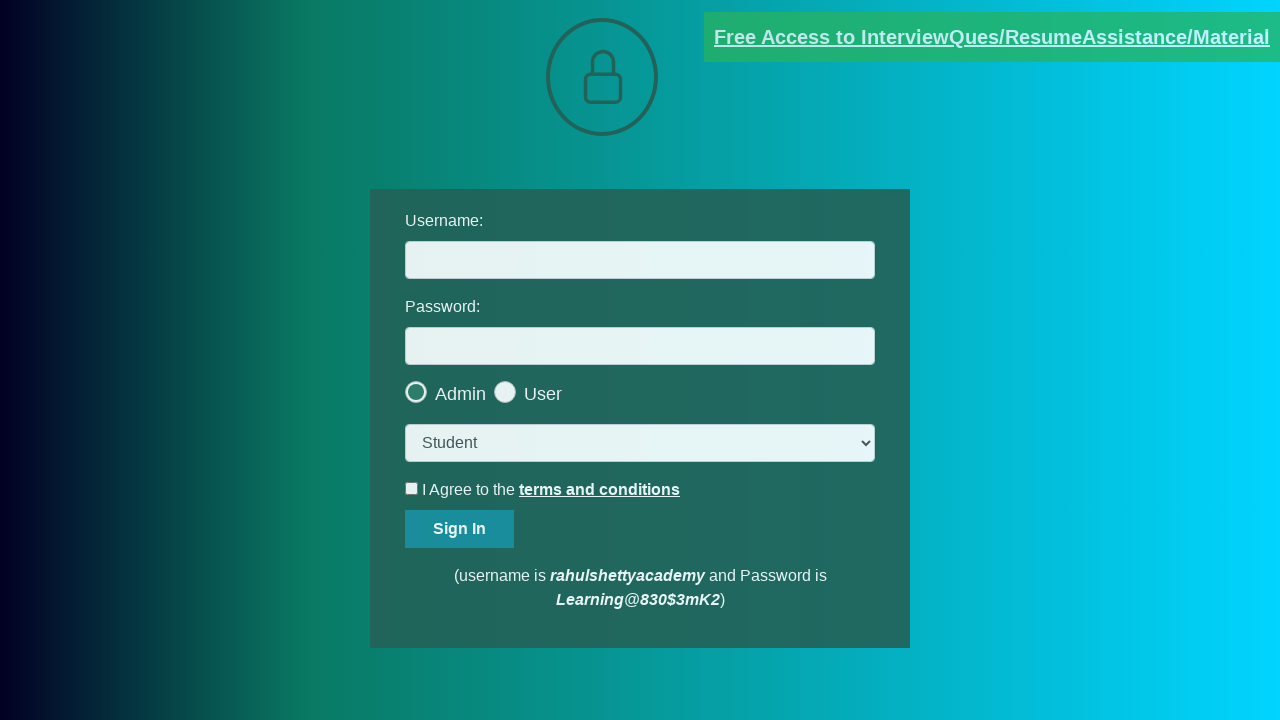

Clicked blinking link and popup window opened at (992, 37) on xpath=//a[contains(@href,'documents-request')]
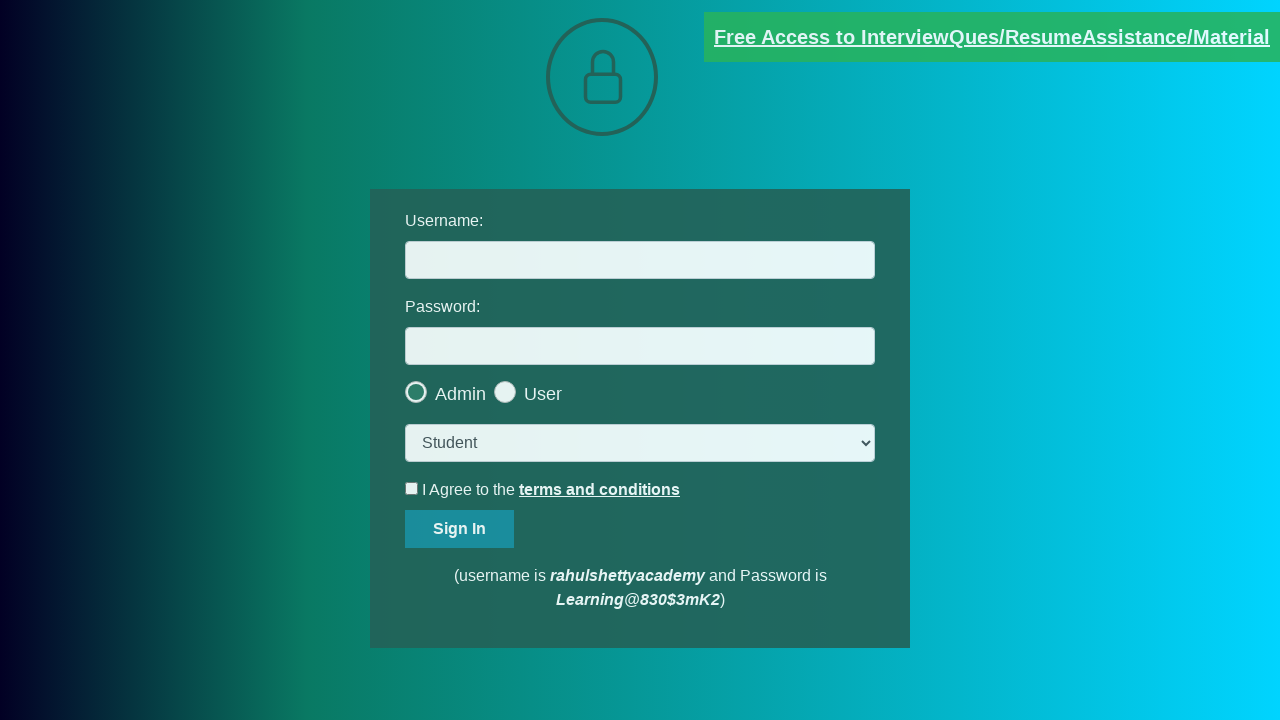

Captured new popup page reference
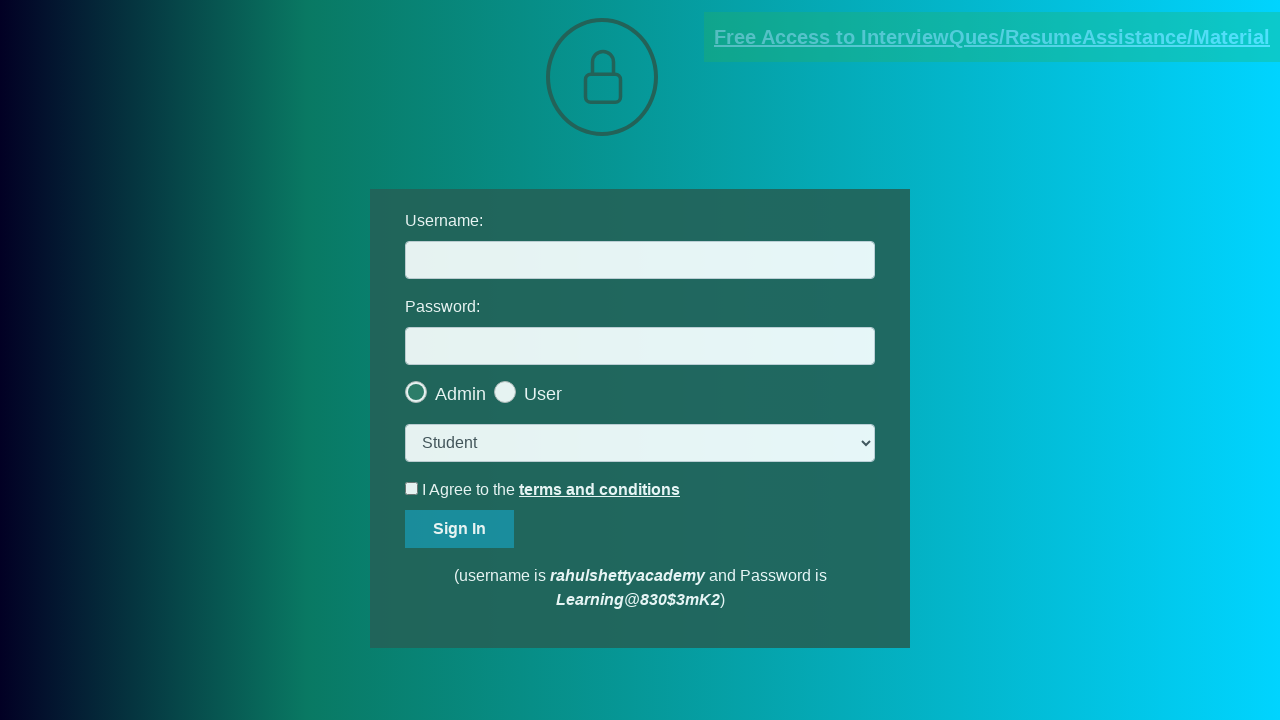

Verified popup page contains 'Documents request' text
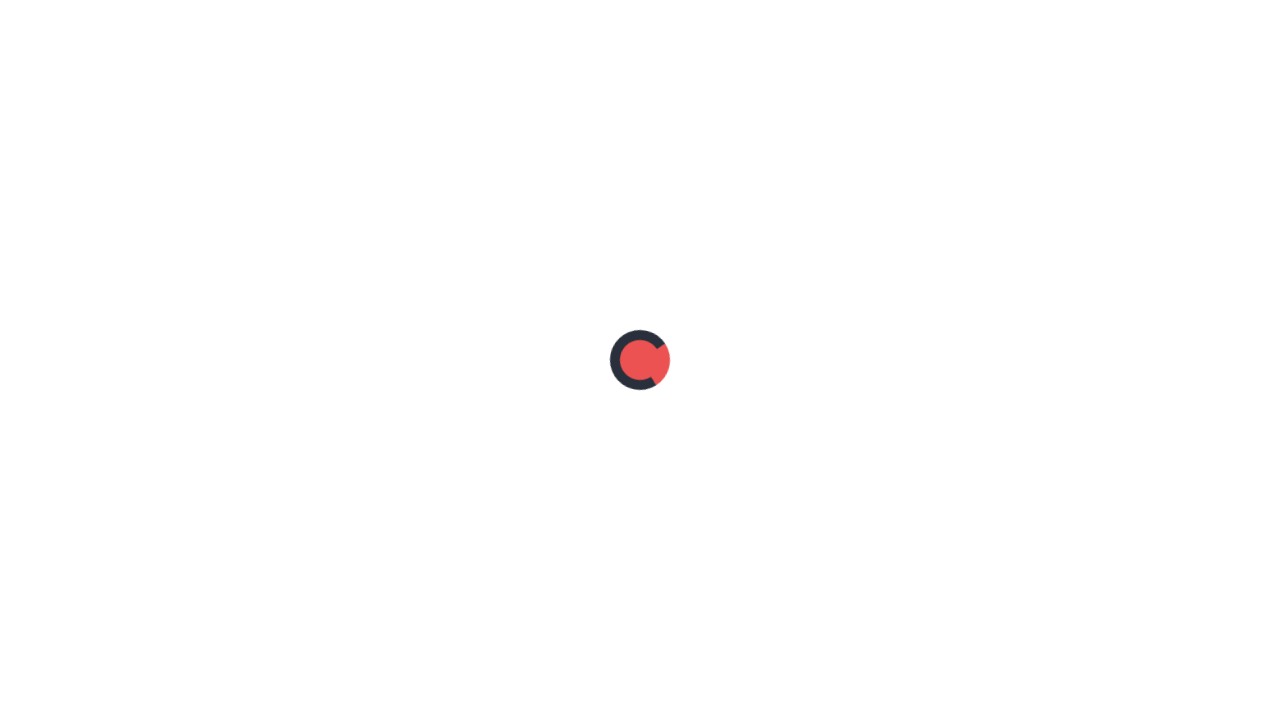

Filled username field with 'Testing' on original page on #username
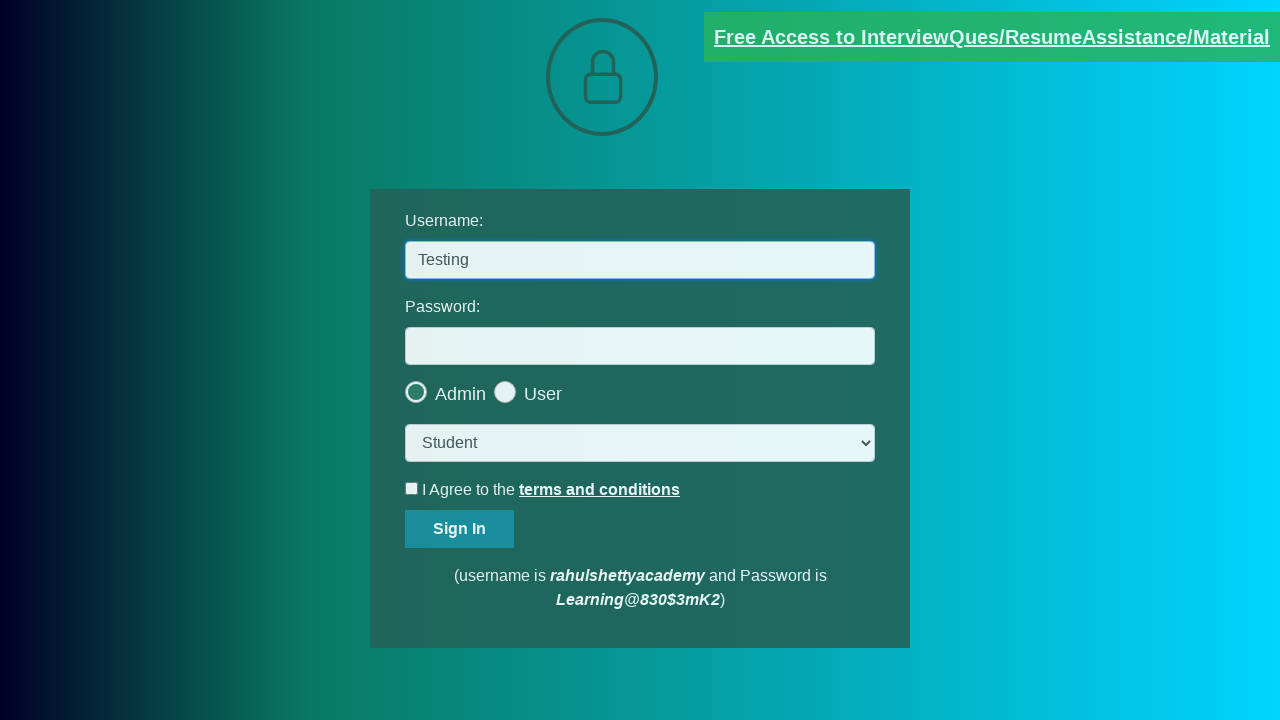

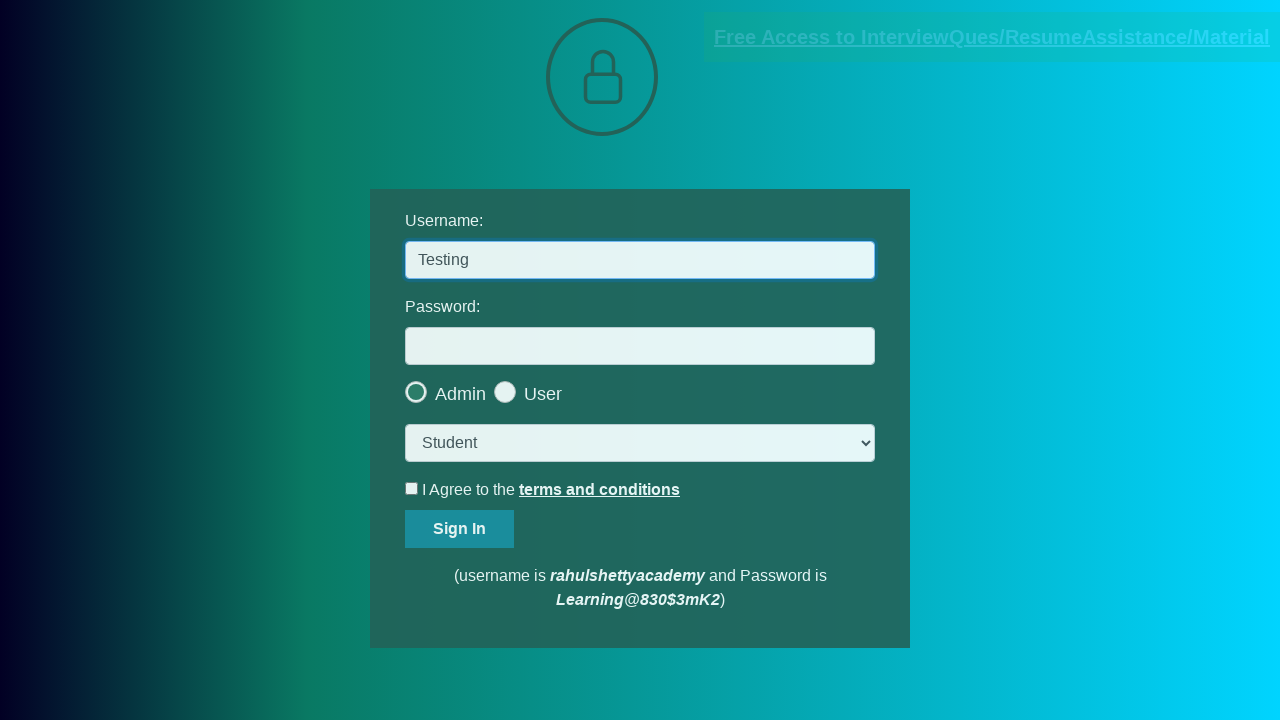